Scrolls to the bottom of the Selenium website homepage

Starting URL: https://www.selenium.dev/

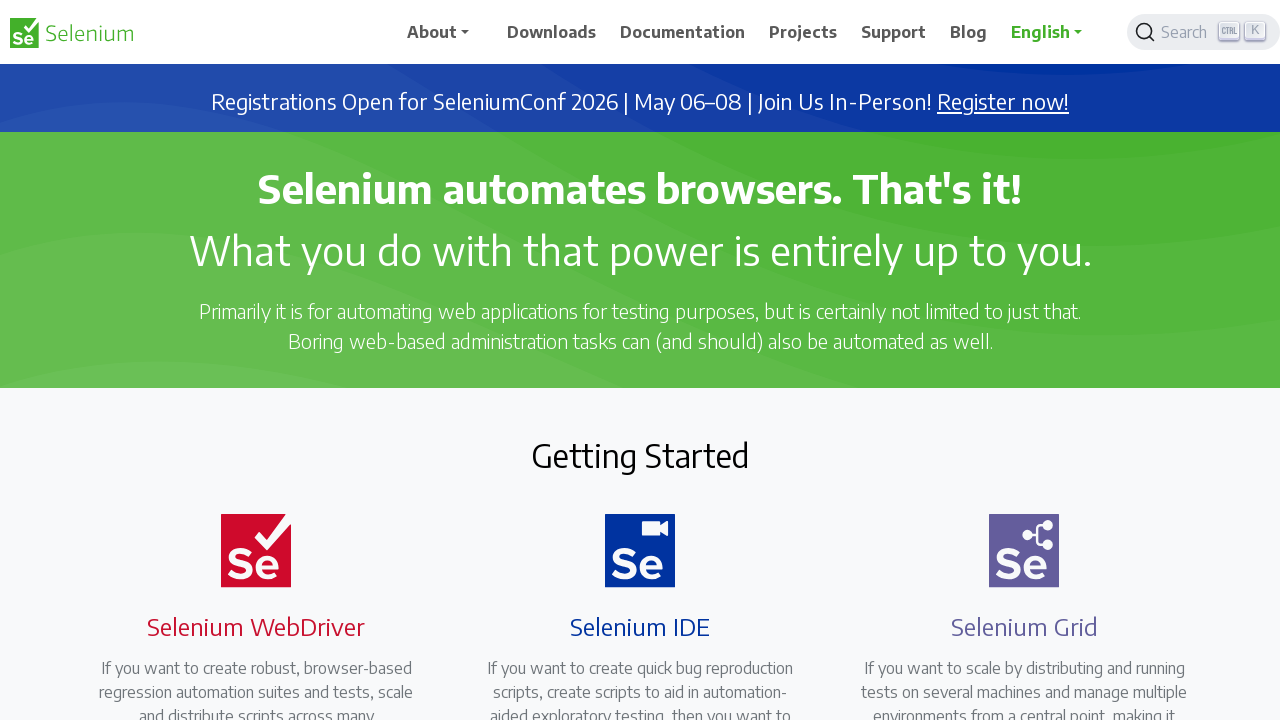

Navigated to Selenium homepage
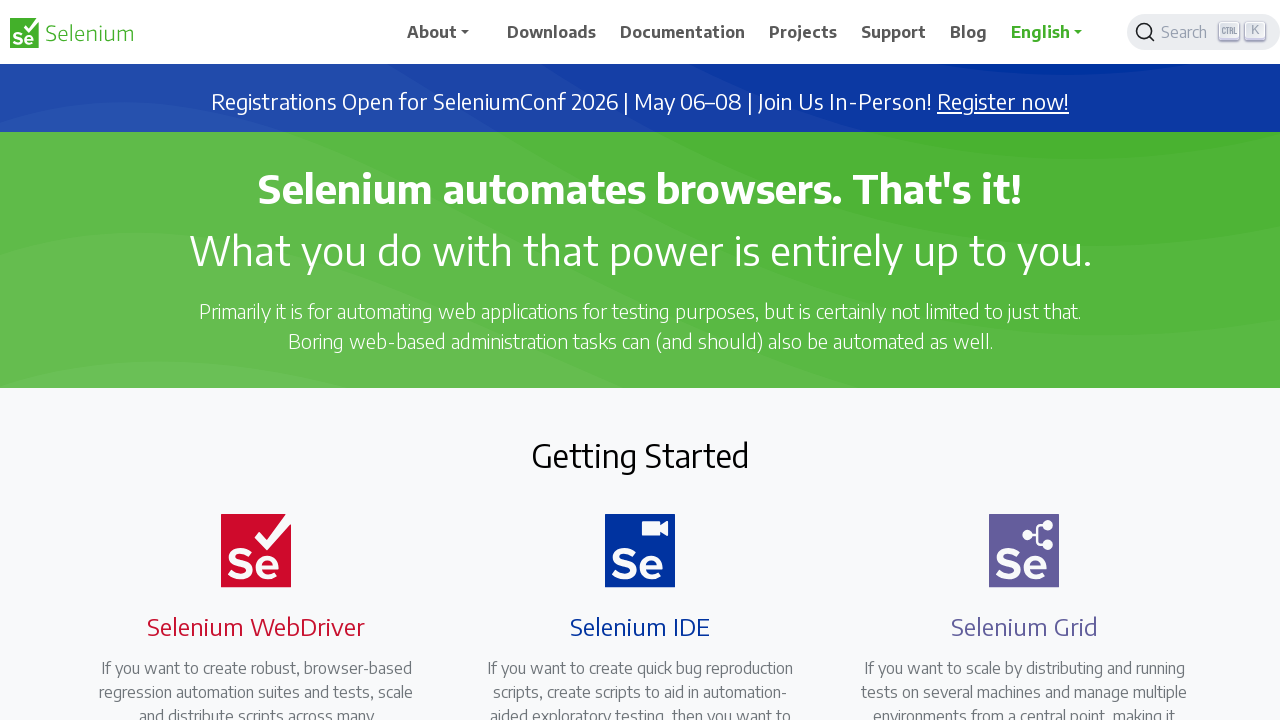

Scrolled to the bottom of the page
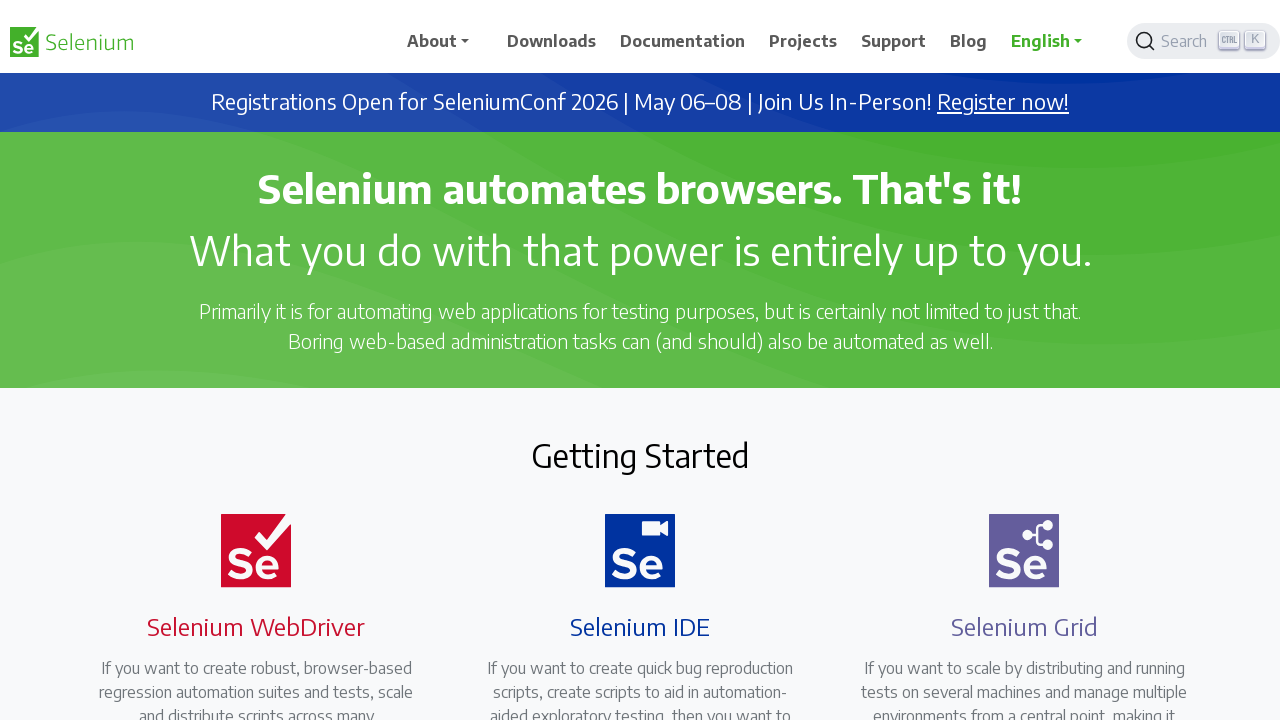

Waited for lazy-loaded content to load
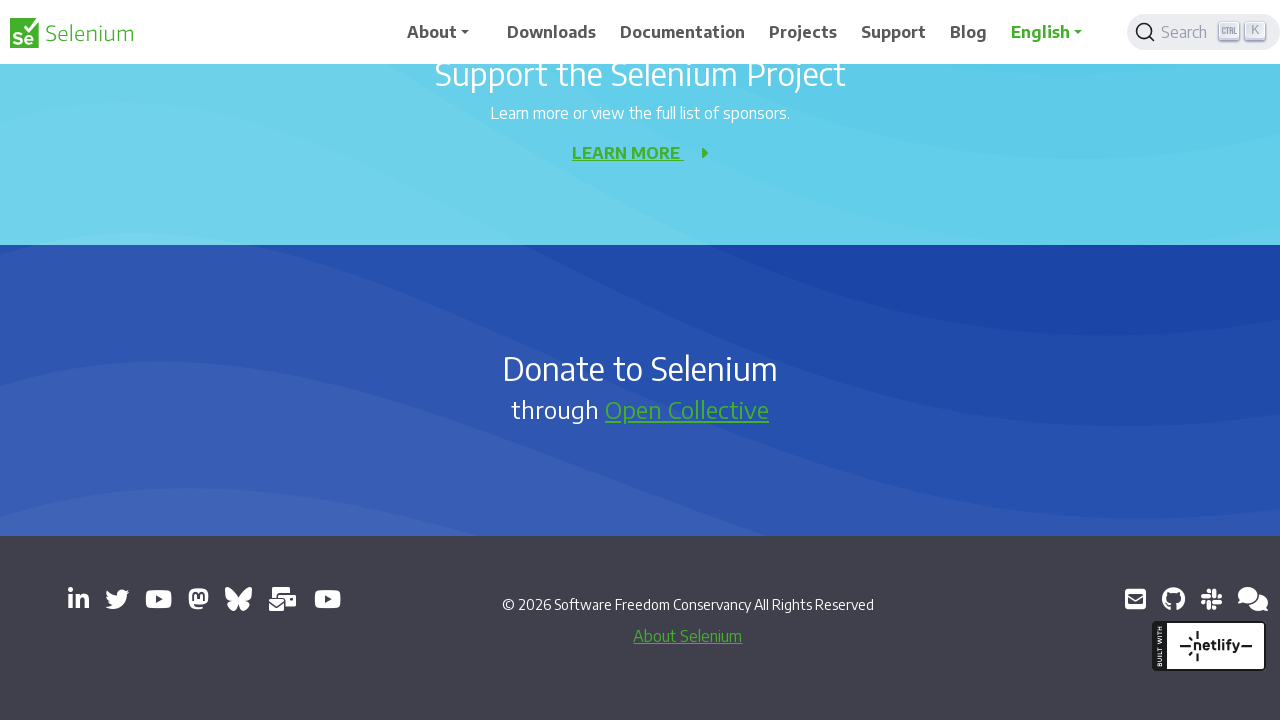

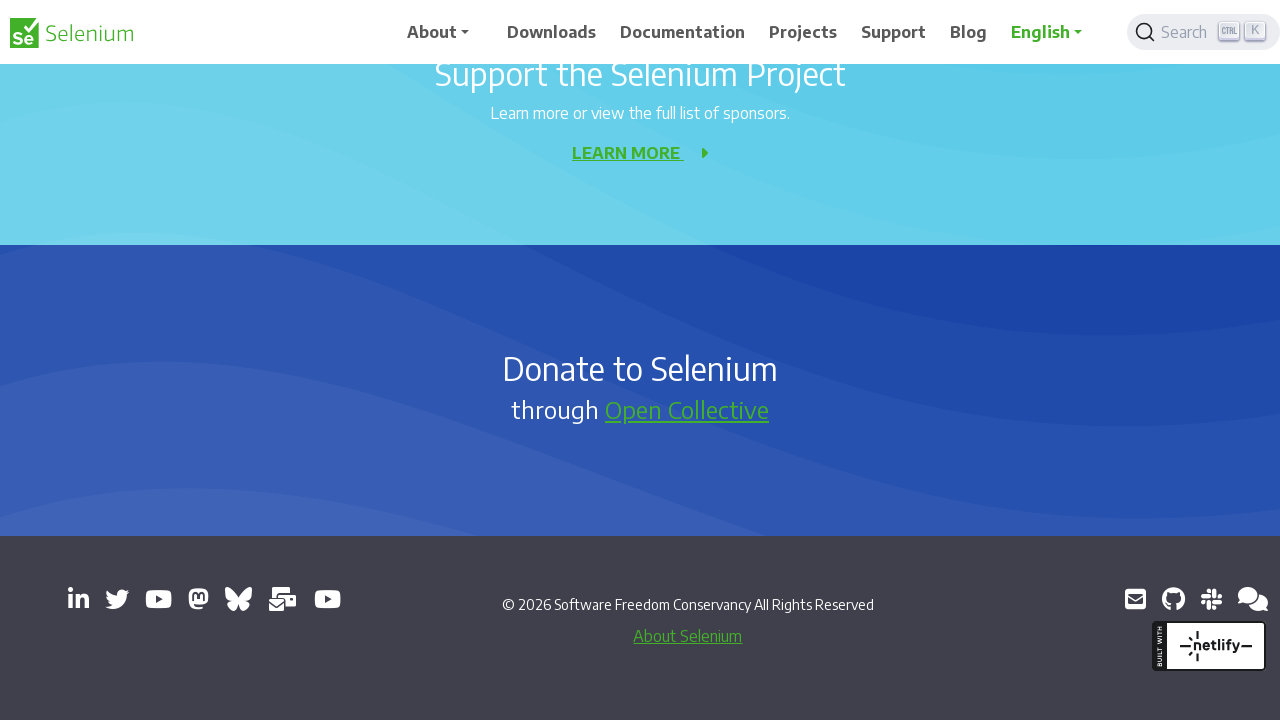